Tests marking individual todo items as complete using their checkboxes

Starting URL: https://demo.playwright.dev/todomvc

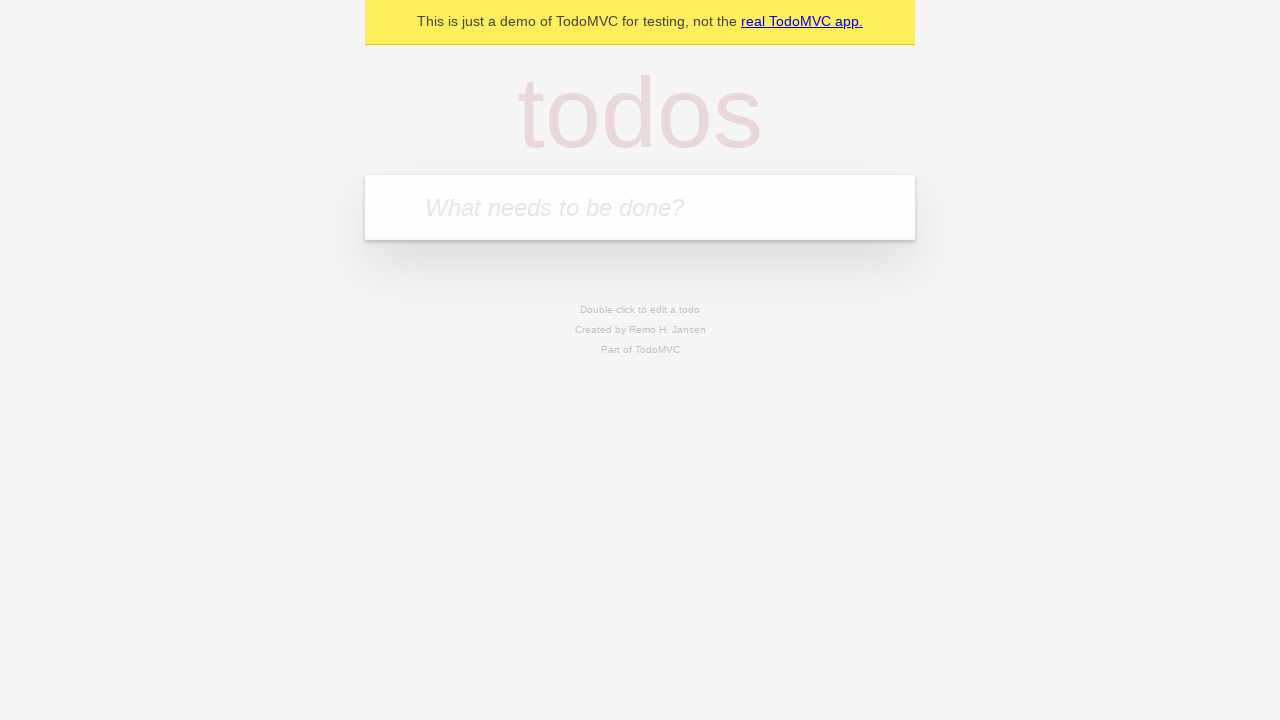

Located the todo input field
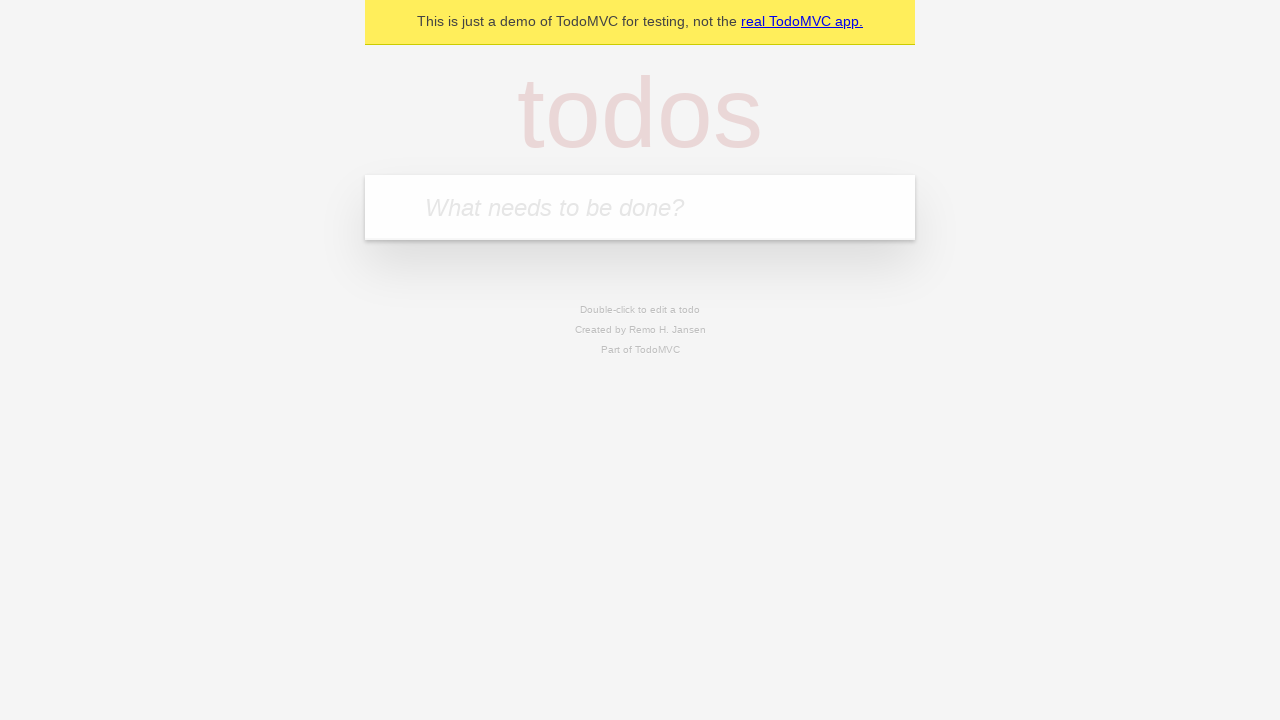

Filled todo input with 'buy some cheese' on internal:attr=[placeholder="What needs to be done?"i]
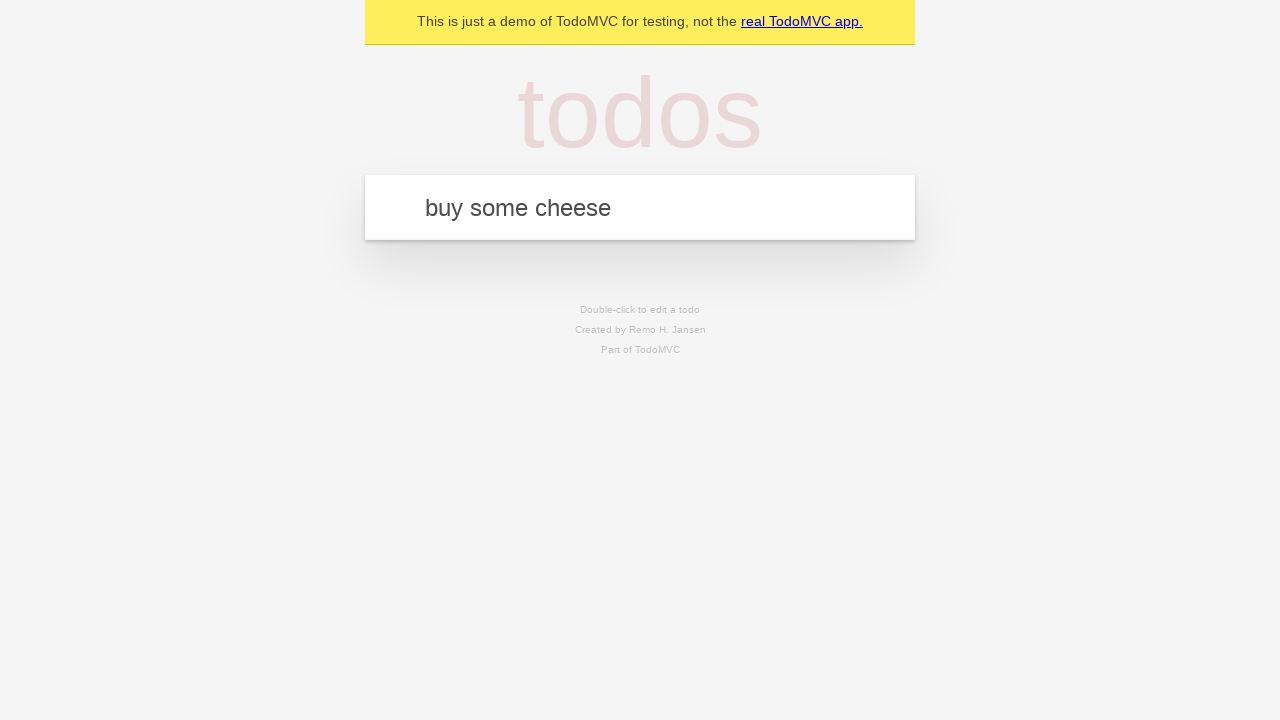

Pressed Enter to create todo item 'buy some cheese' on internal:attr=[placeholder="What needs to be done?"i]
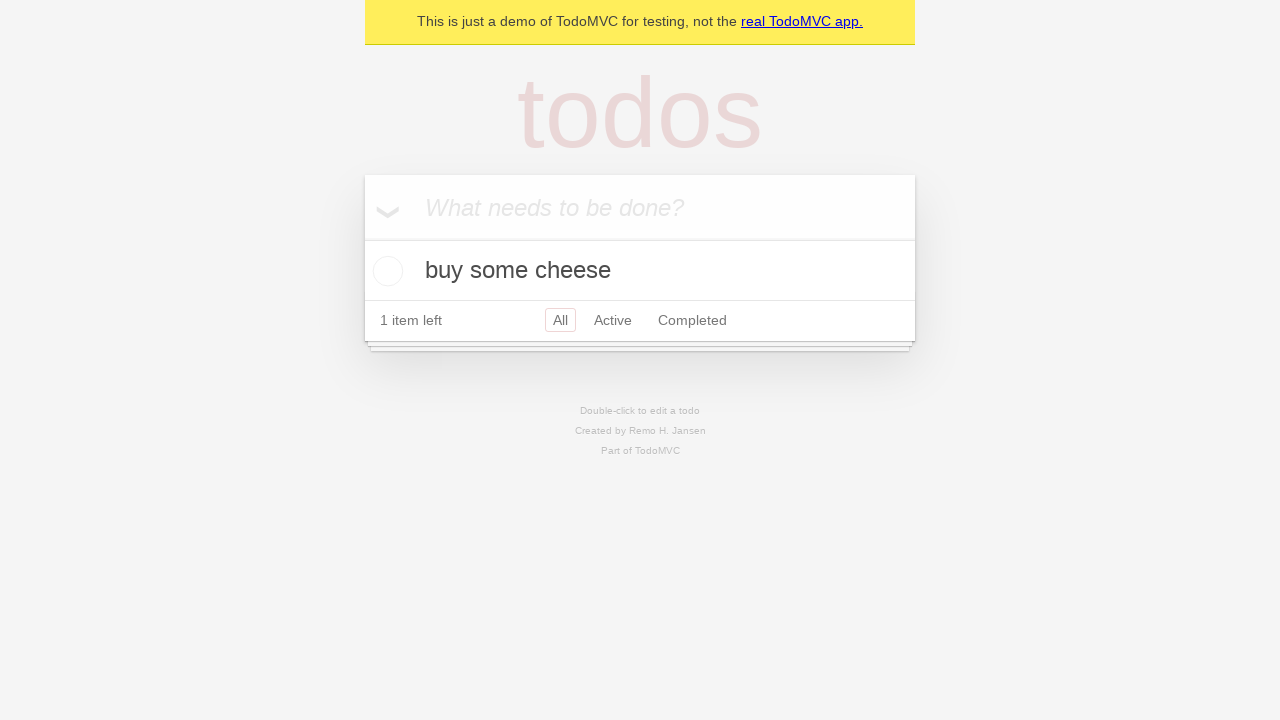

Filled todo input with 'feed the cat' on internal:attr=[placeholder="What needs to be done?"i]
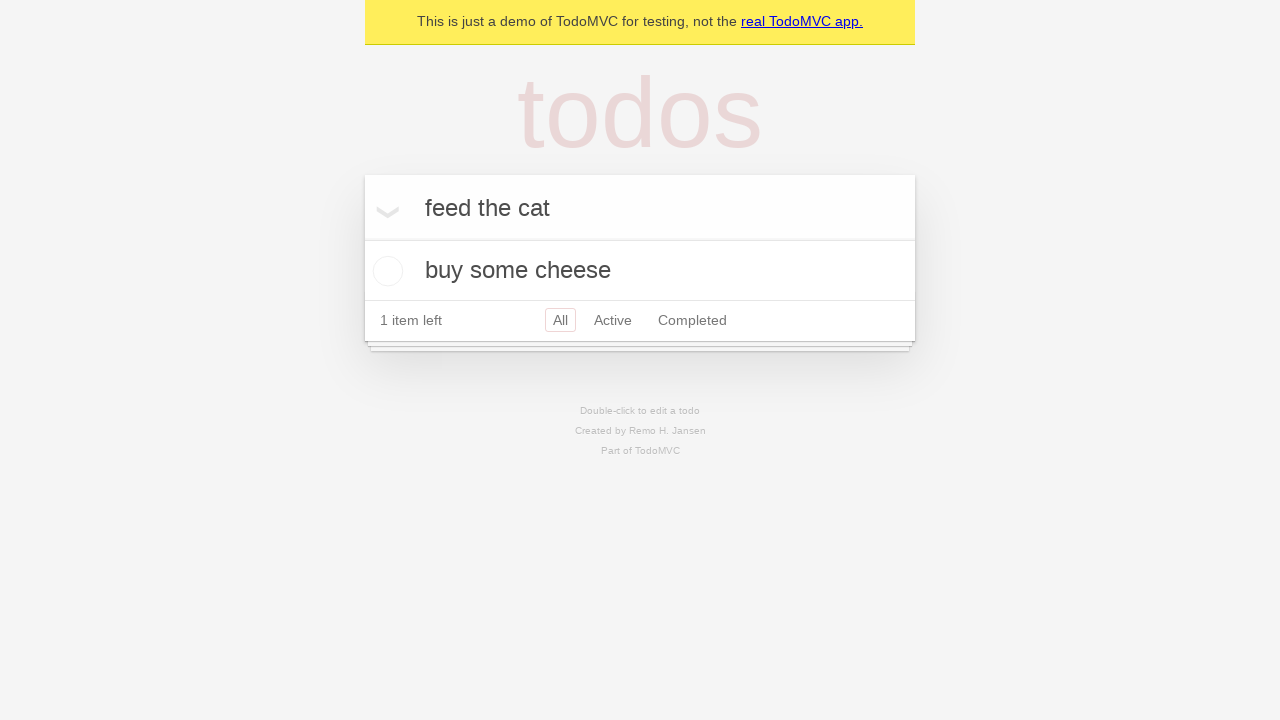

Pressed Enter to create todo item 'feed the cat' on internal:attr=[placeholder="What needs to be done?"i]
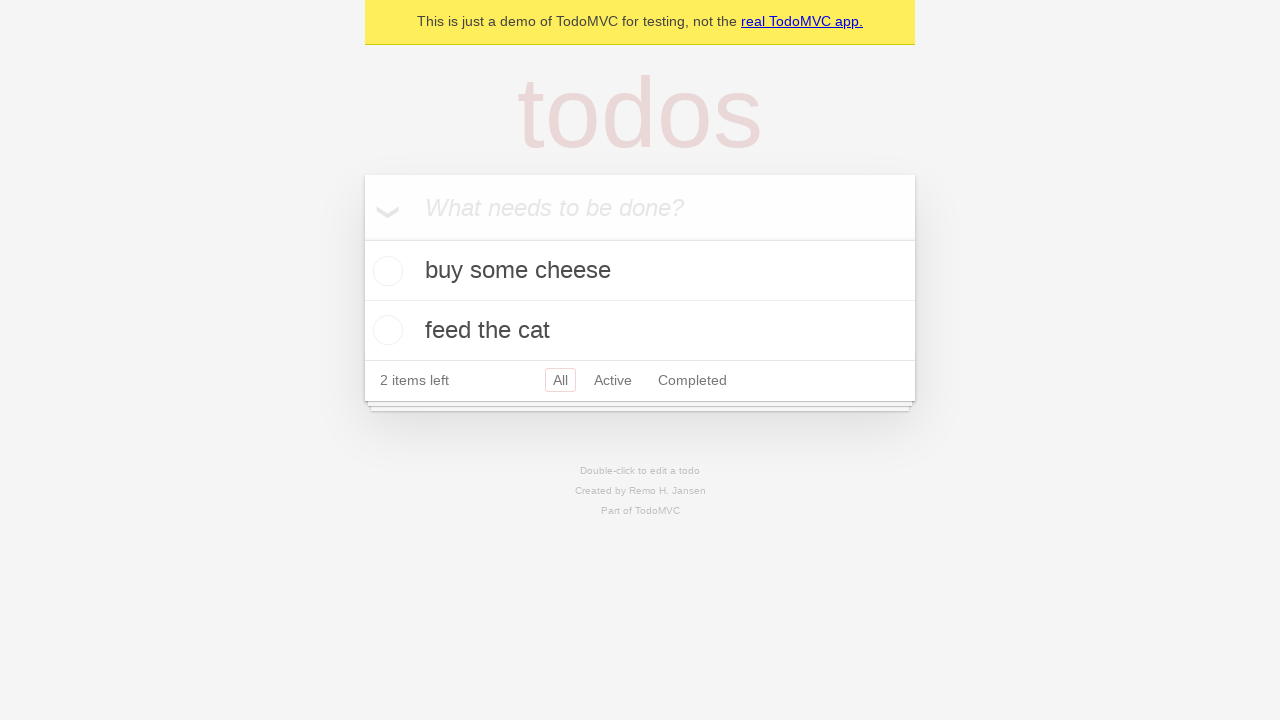

Located the first todo item
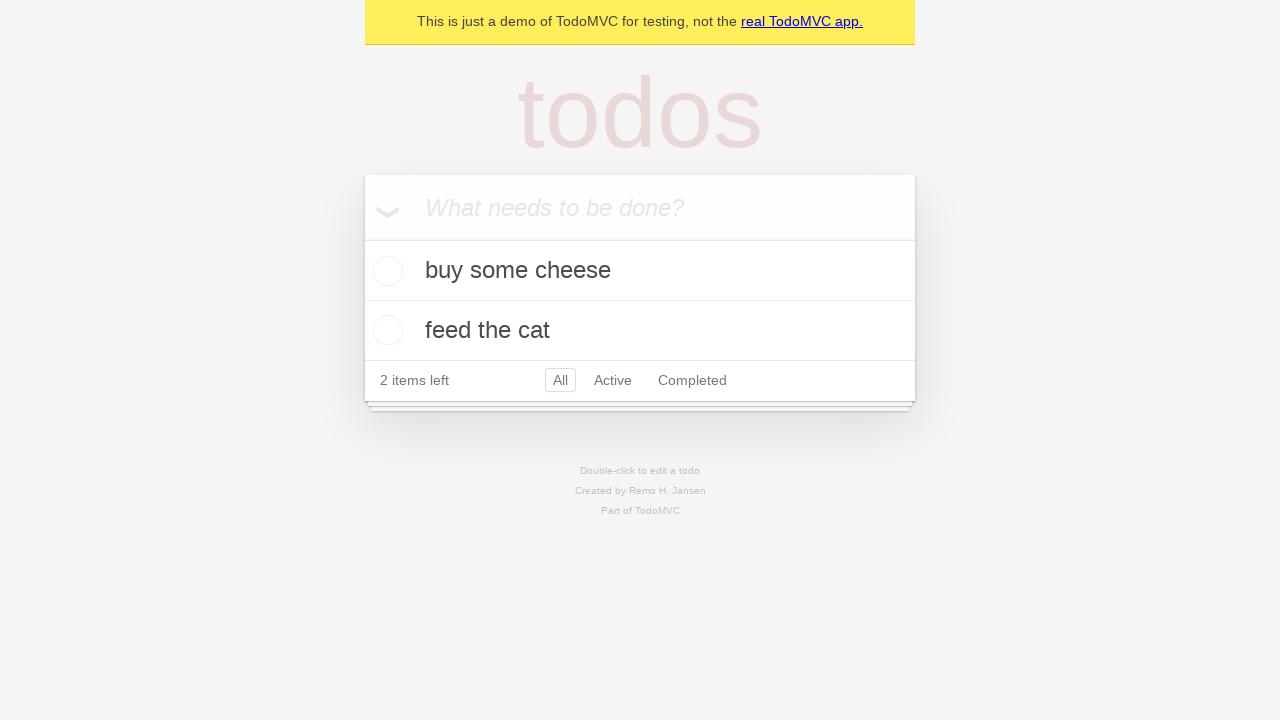

Checked the first todo item checkbox to mark it complete at (385, 271) on internal:testid=[data-testid="todo-item"s] >> nth=0 >> internal:role=checkbox
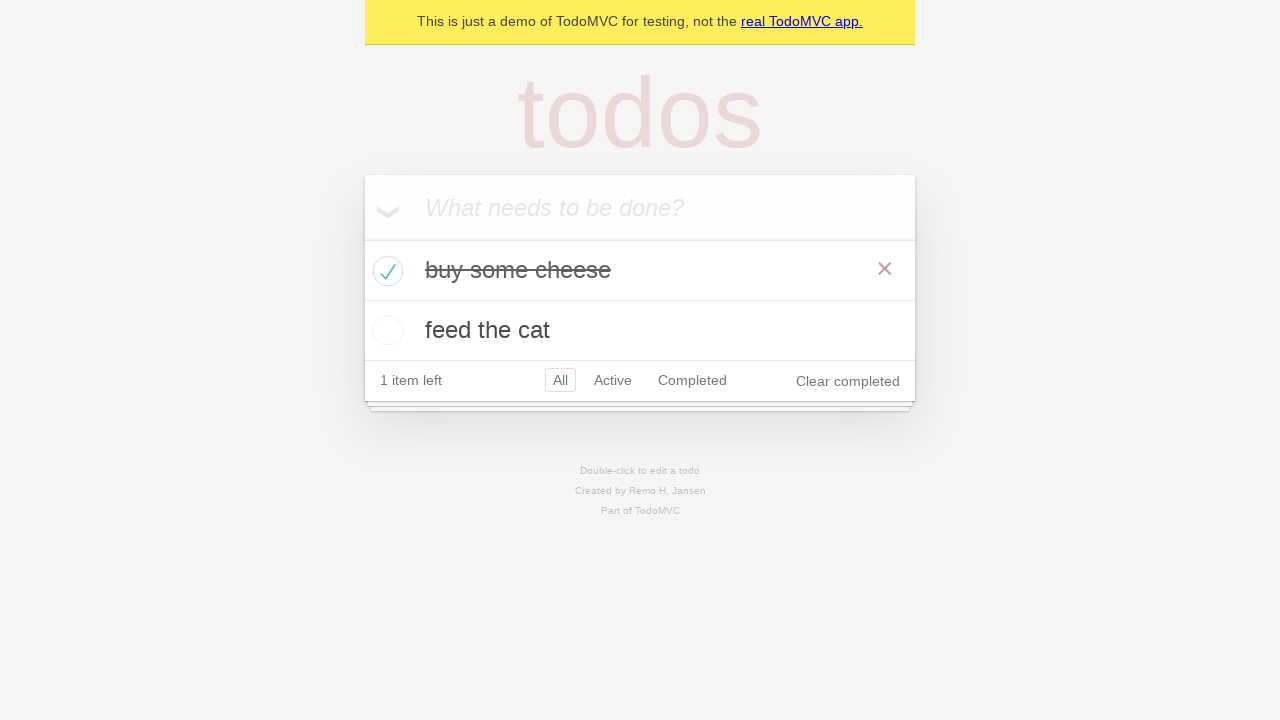

Located the second todo item
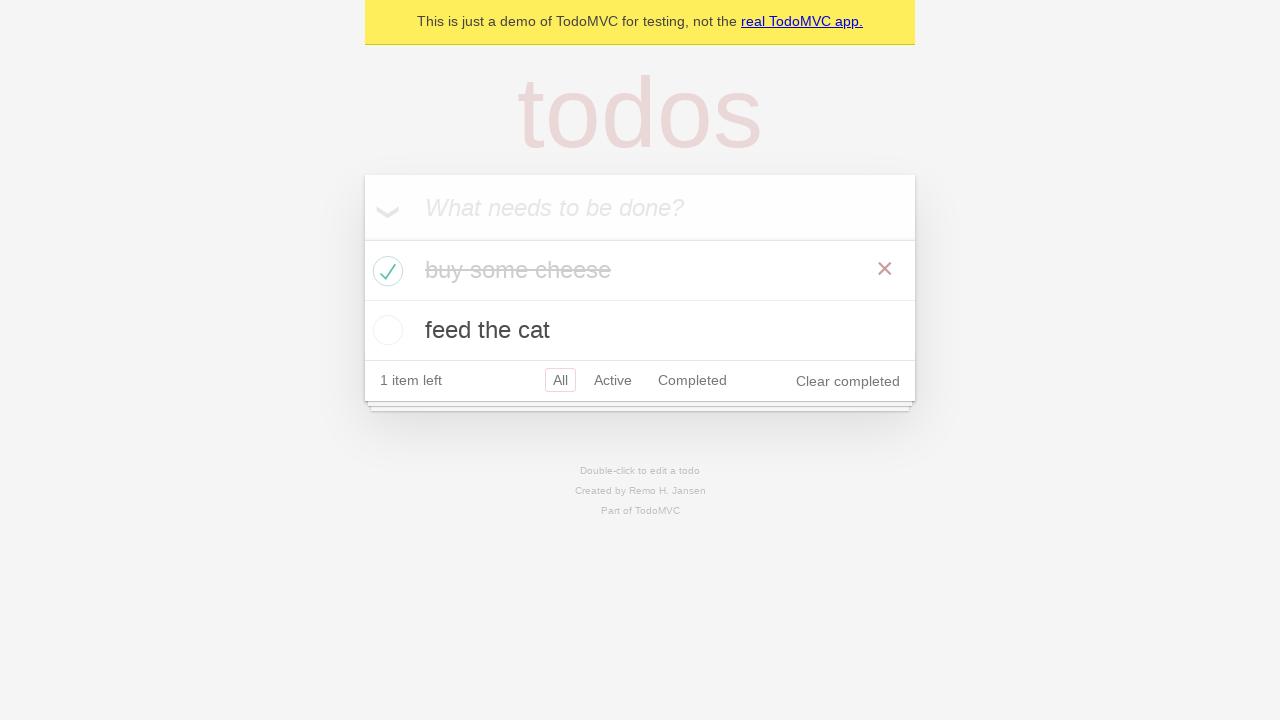

Checked the second todo item checkbox to mark it complete at (385, 330) on internal:testid=[data-testid="todo-item"s] >> nth=1 >> internal:role=checkbox
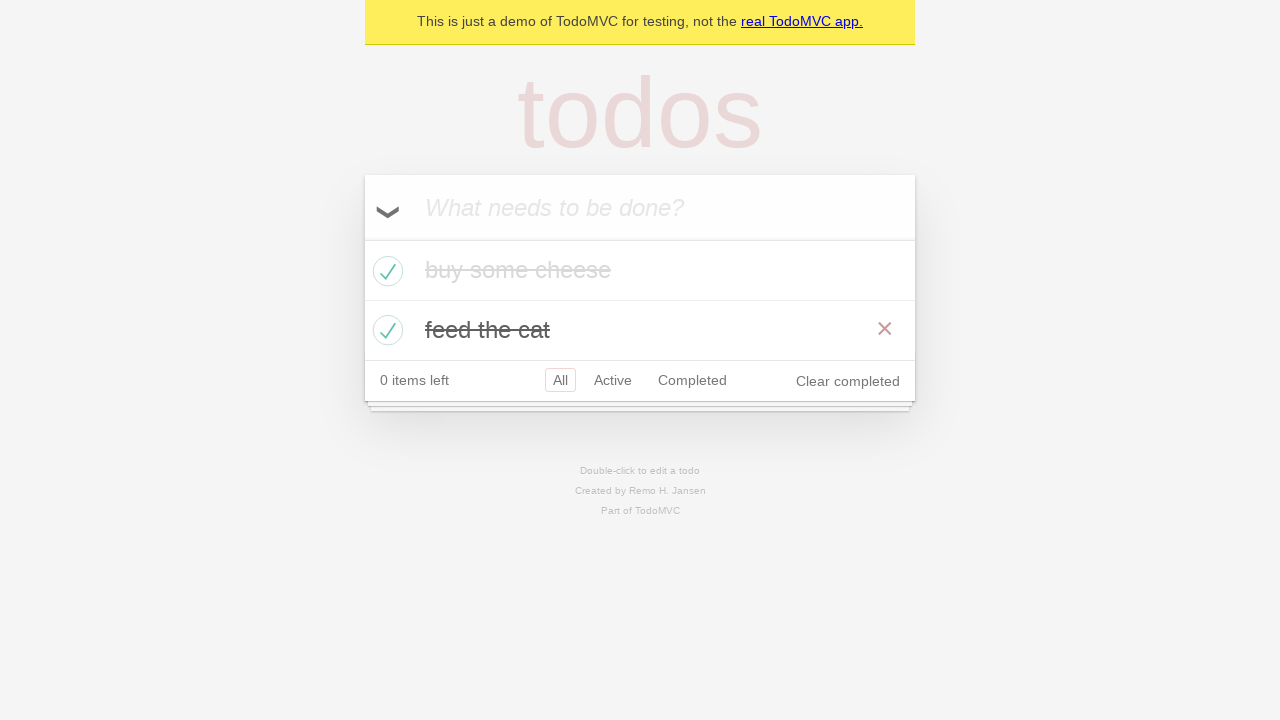

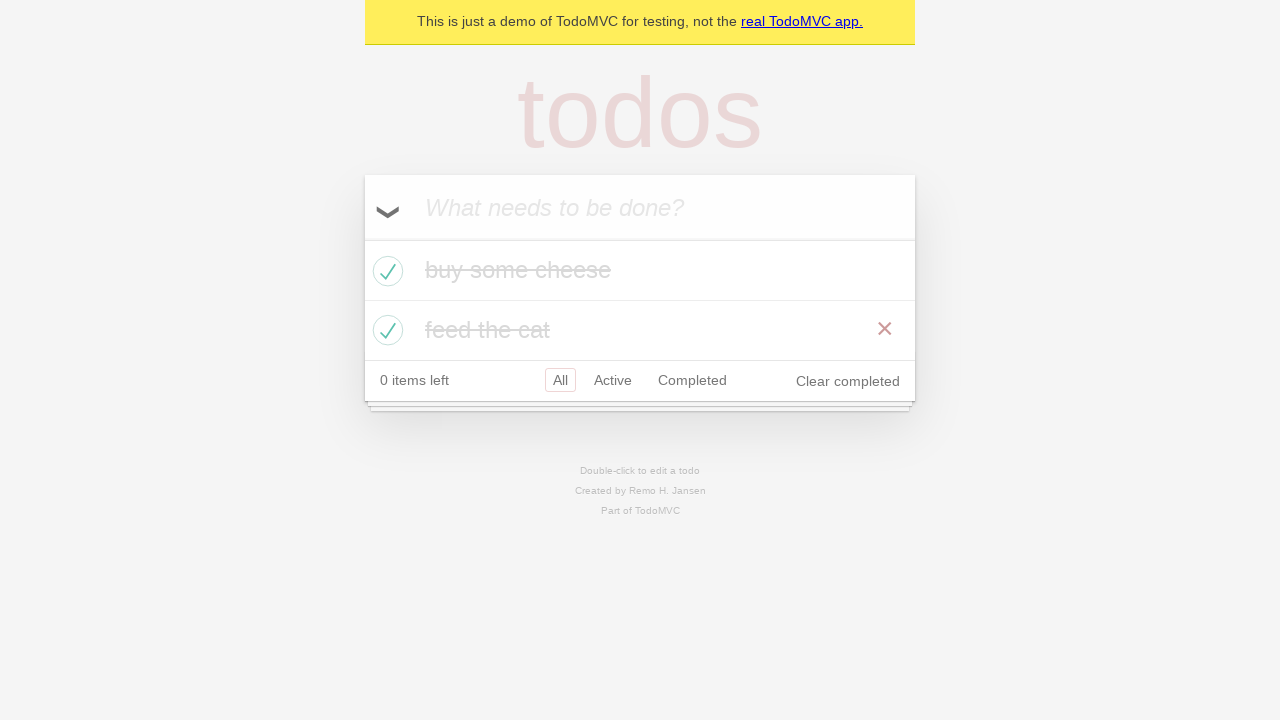